Tests text input functionality by filling a text field and verifying the button text updates accordingly

Starting URL: http://uitestingplayground.com/textinput

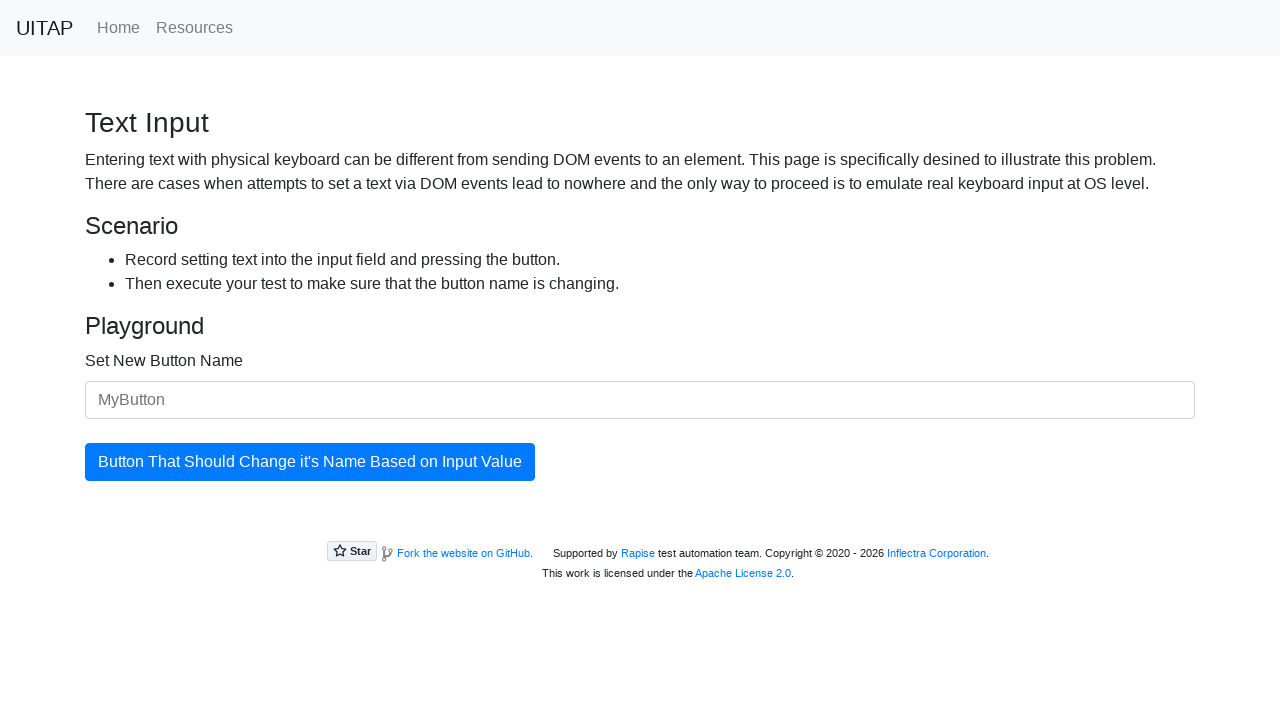

Filled text input field with 'sometext' on #newButtonName
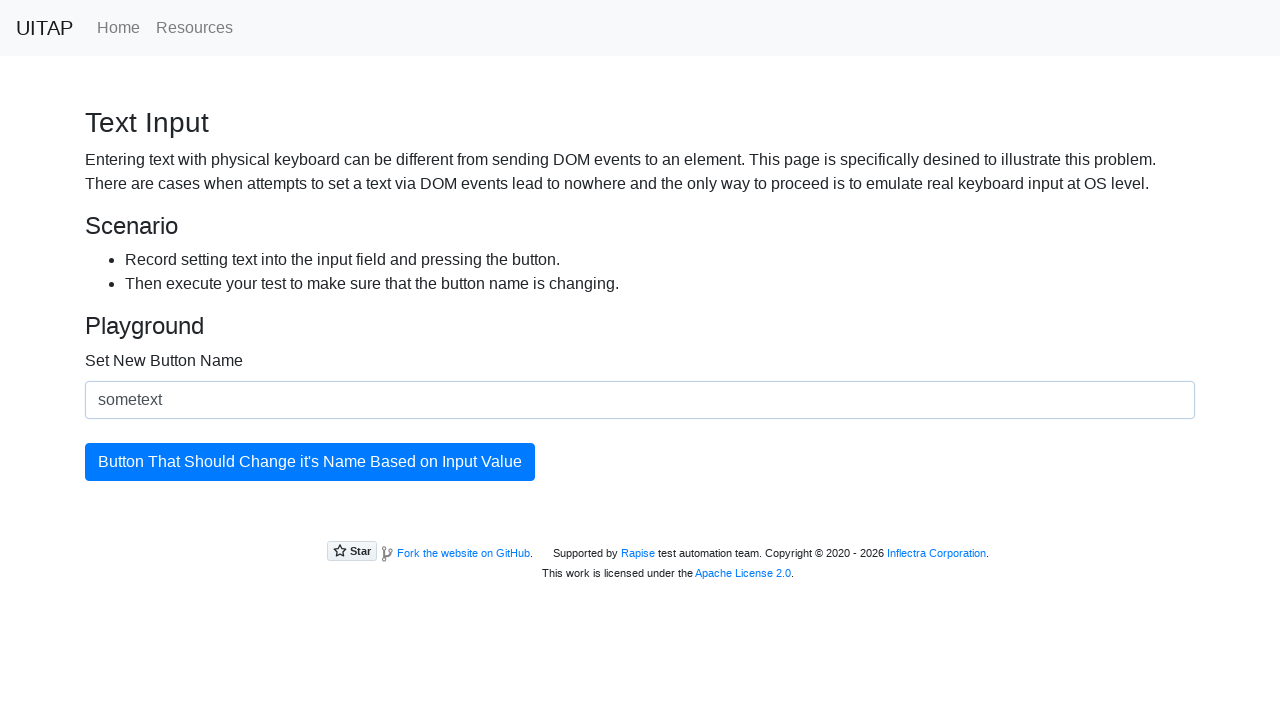

Clicked the updating button at (310, 462) on #updatingButton
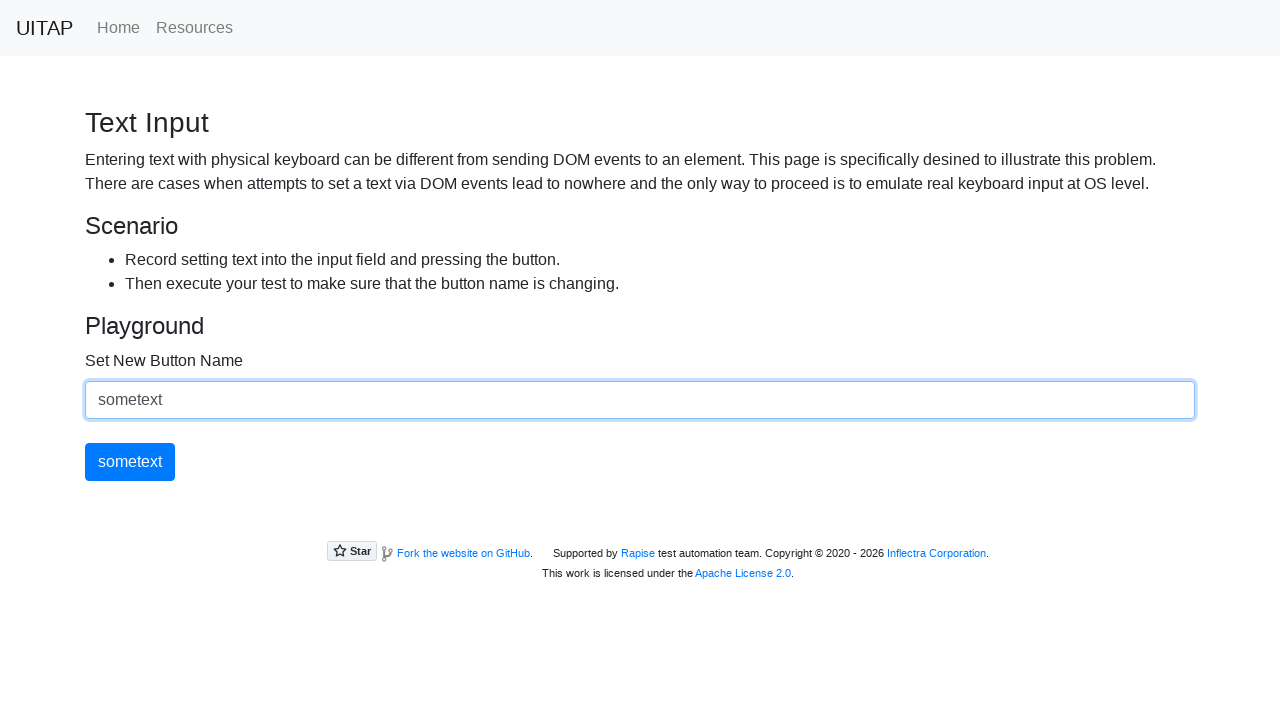

Verified button text updated to 'sometext'
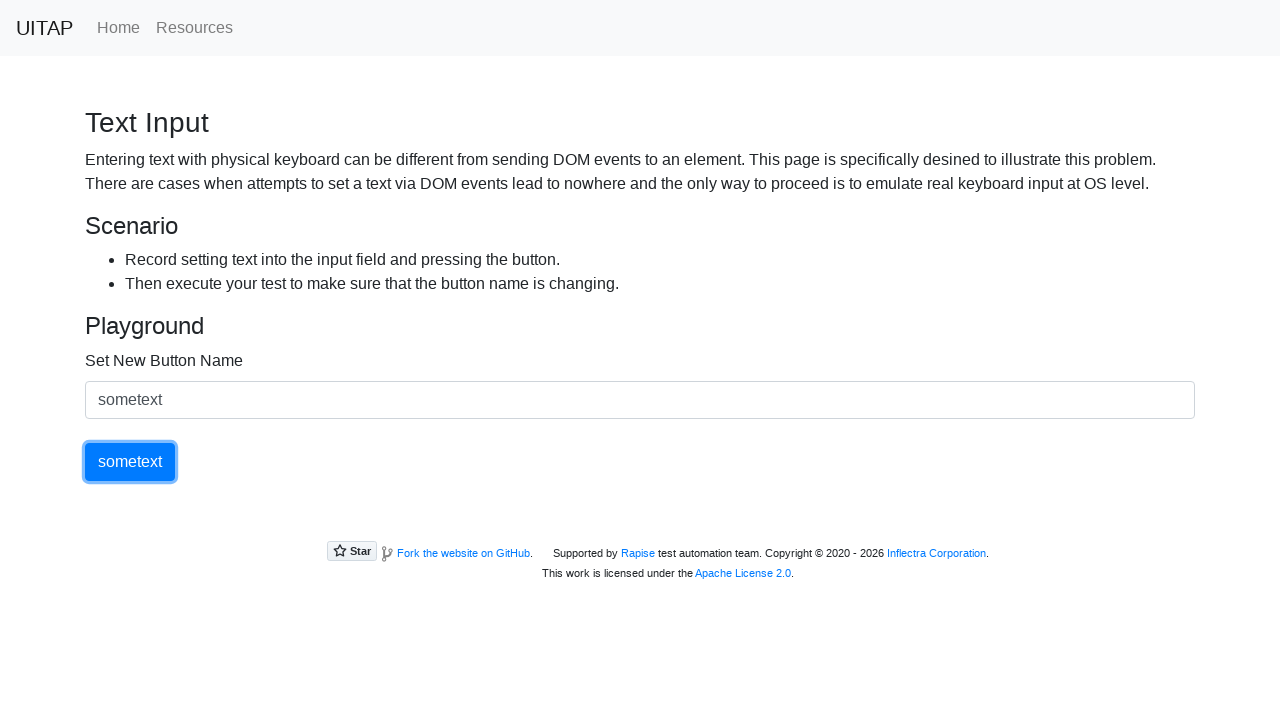

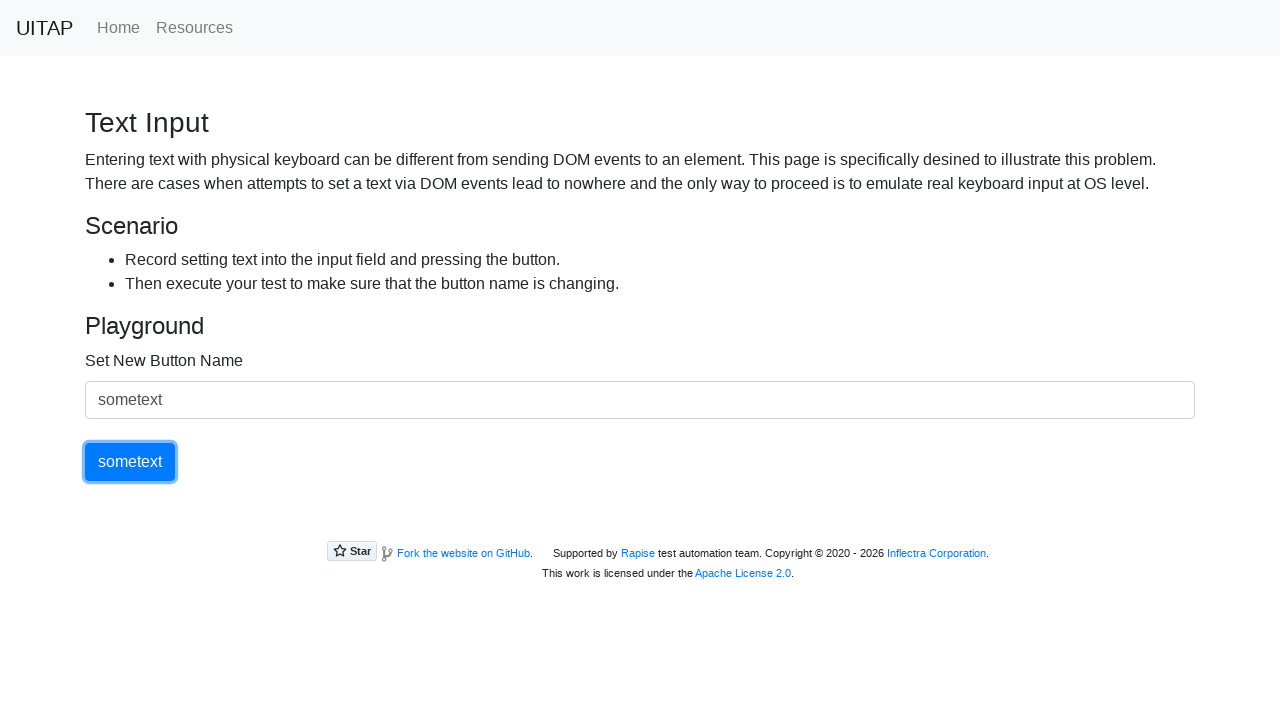